Navigates to a practice login page and verifies the page loads by checking the title

Starting URL: https://rahulshettyacademy.com/loginpagePractise

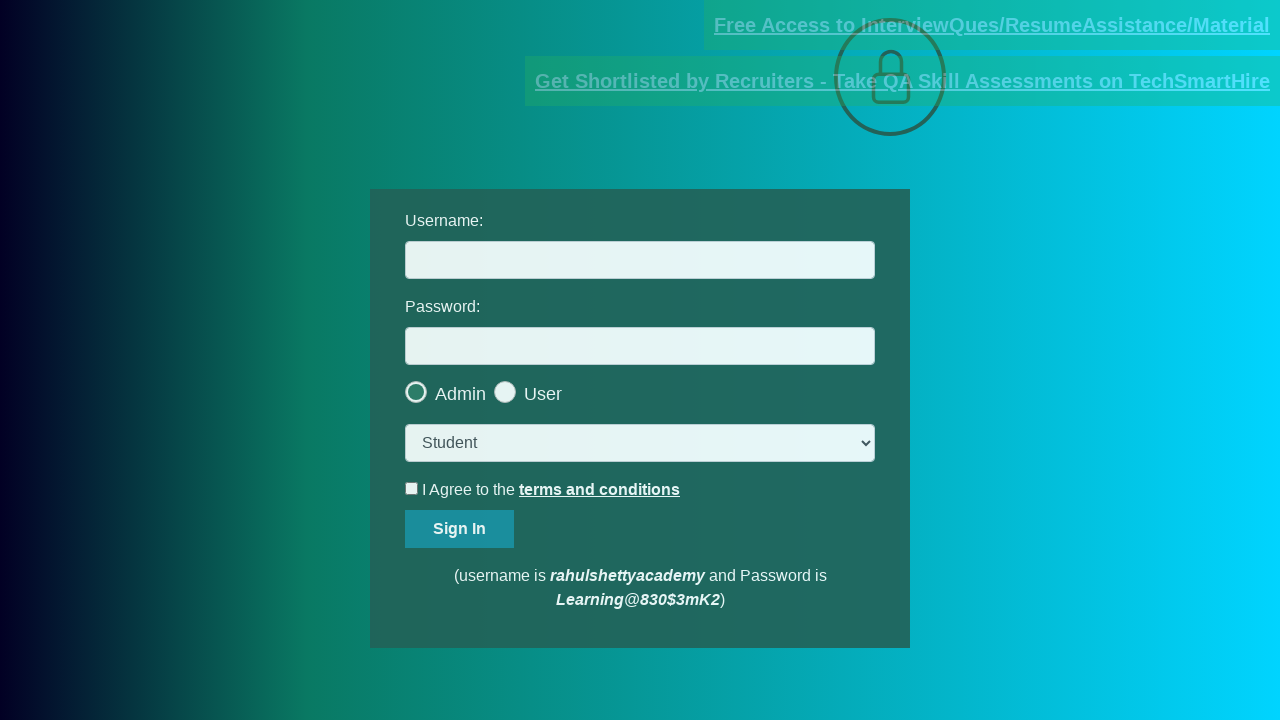

Page loaded and DOM content fully rendered
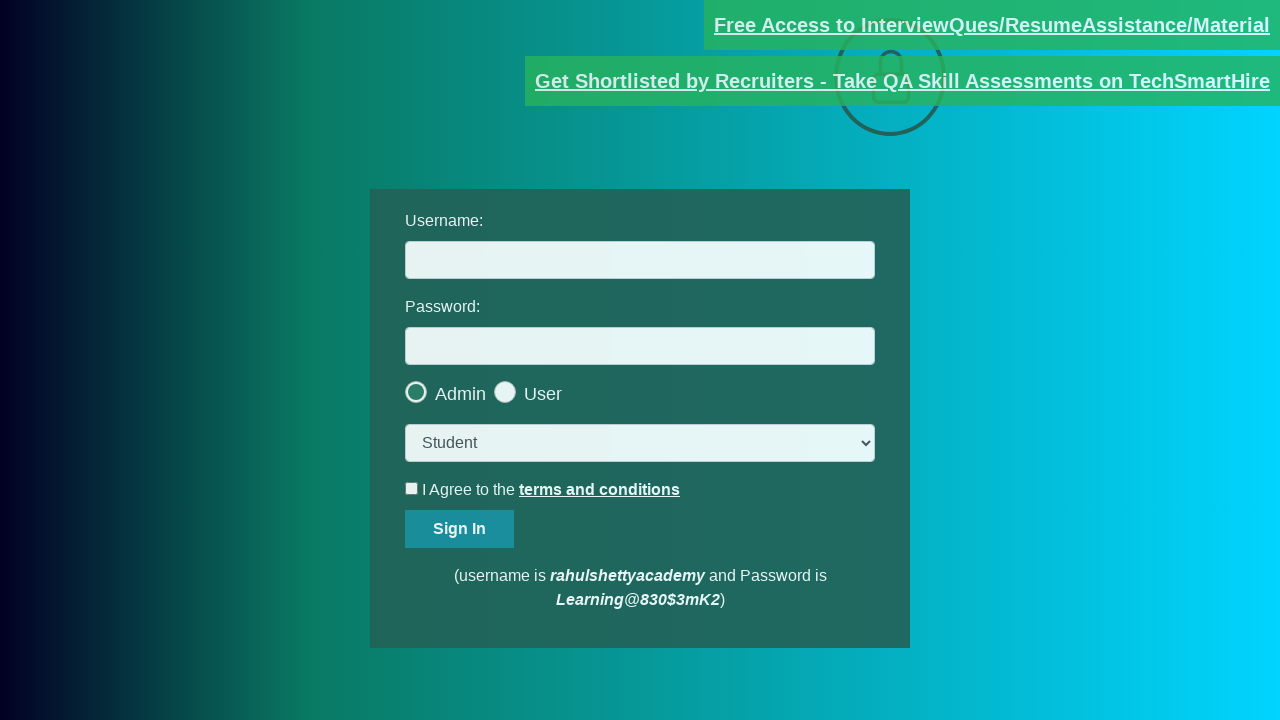

Retrieved page title: 'LoginPage Practise | Rahul Shetty Academy'
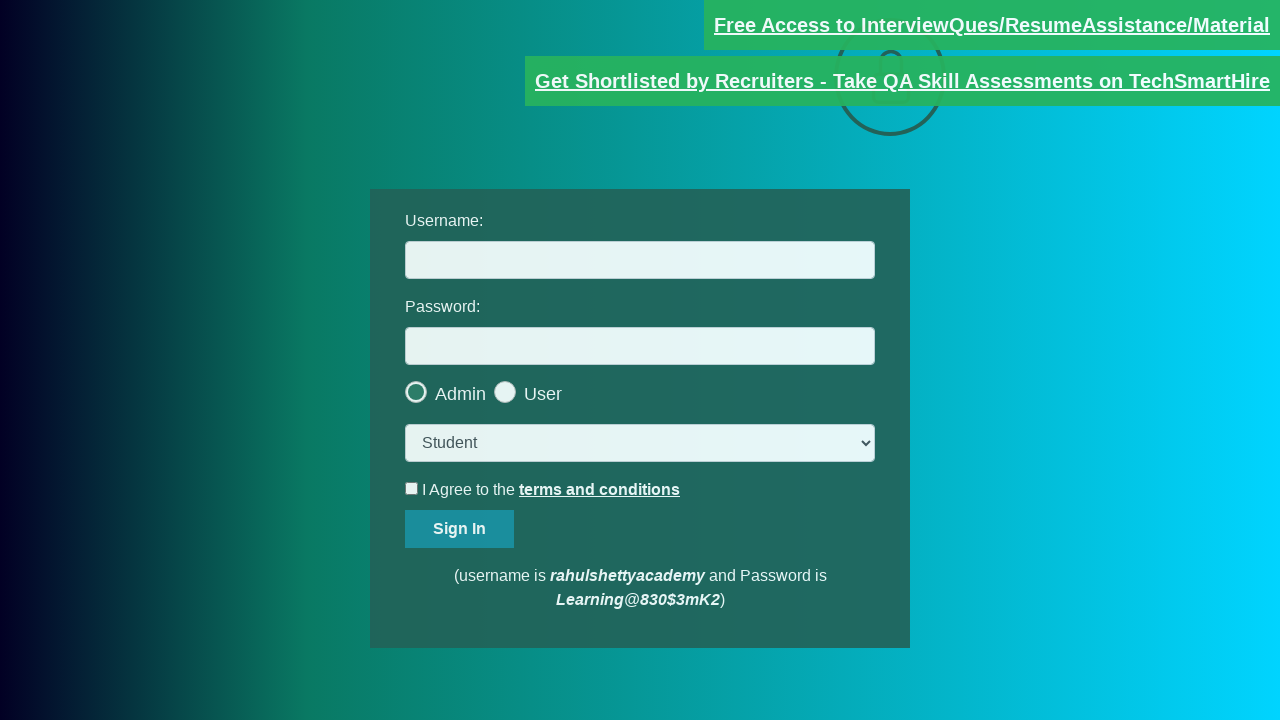

Verified page title is not empty
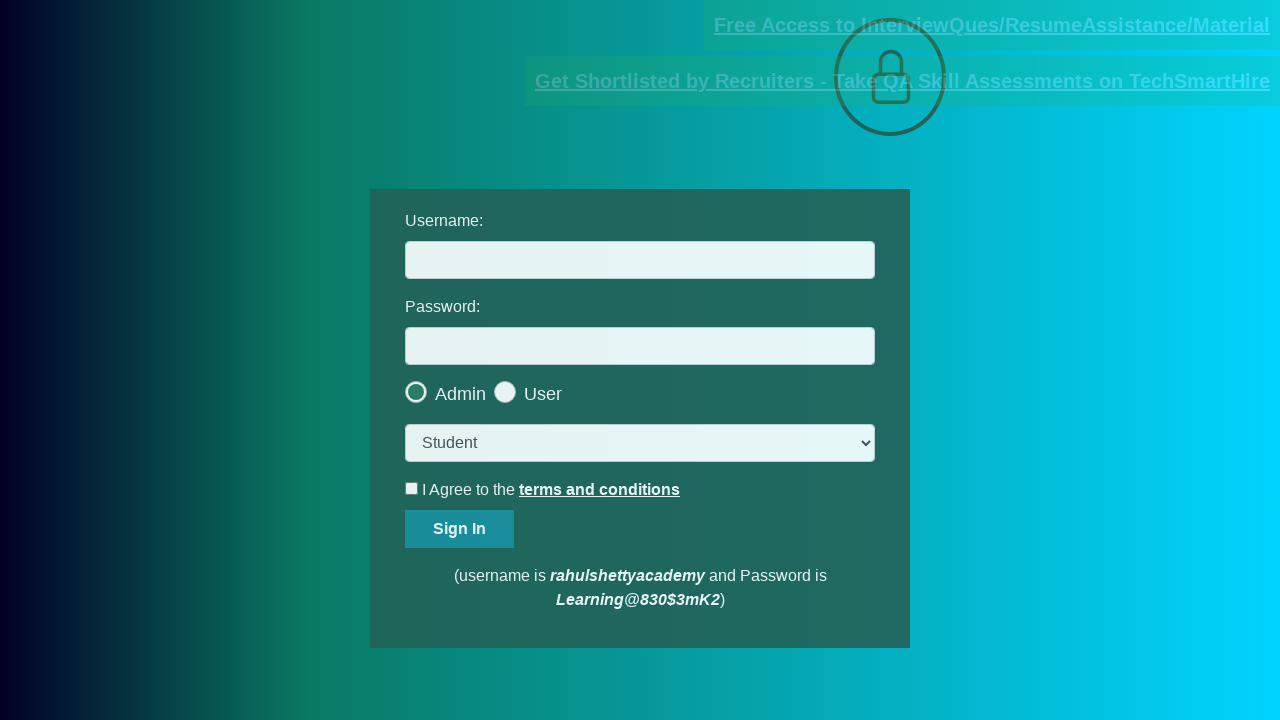

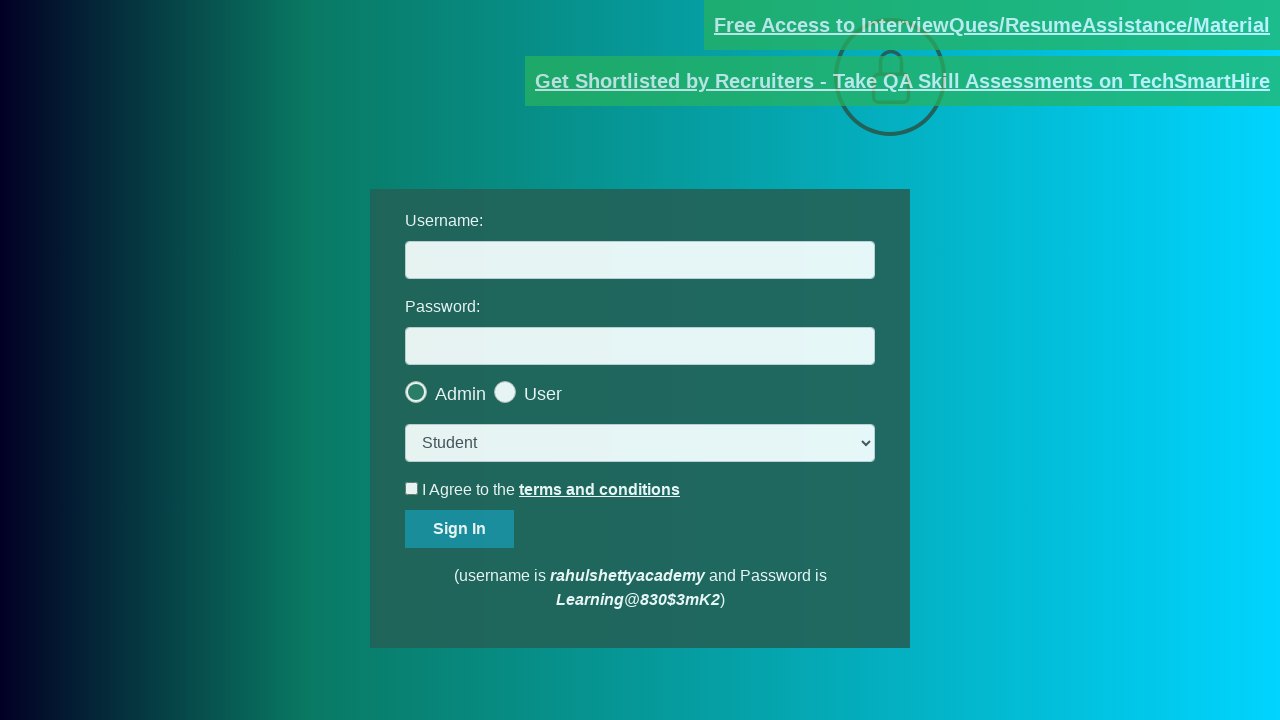